Tests element visibility toggle functionality by clicking hide/show buttons, fills a name field, handles a confirmation dialog, and performs mouse hover action.

Starting URL: https://rahulshettyacademy.com/AutomationPractice/

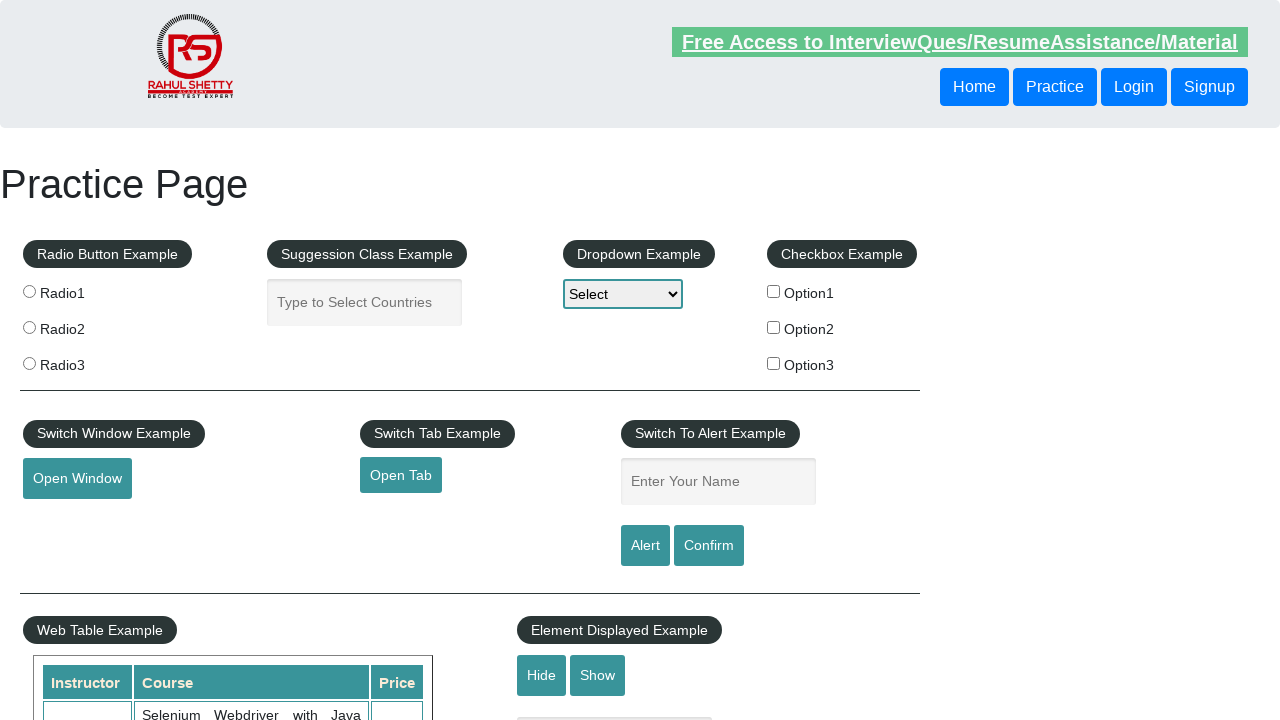

Waited for displayed-text element to be visible
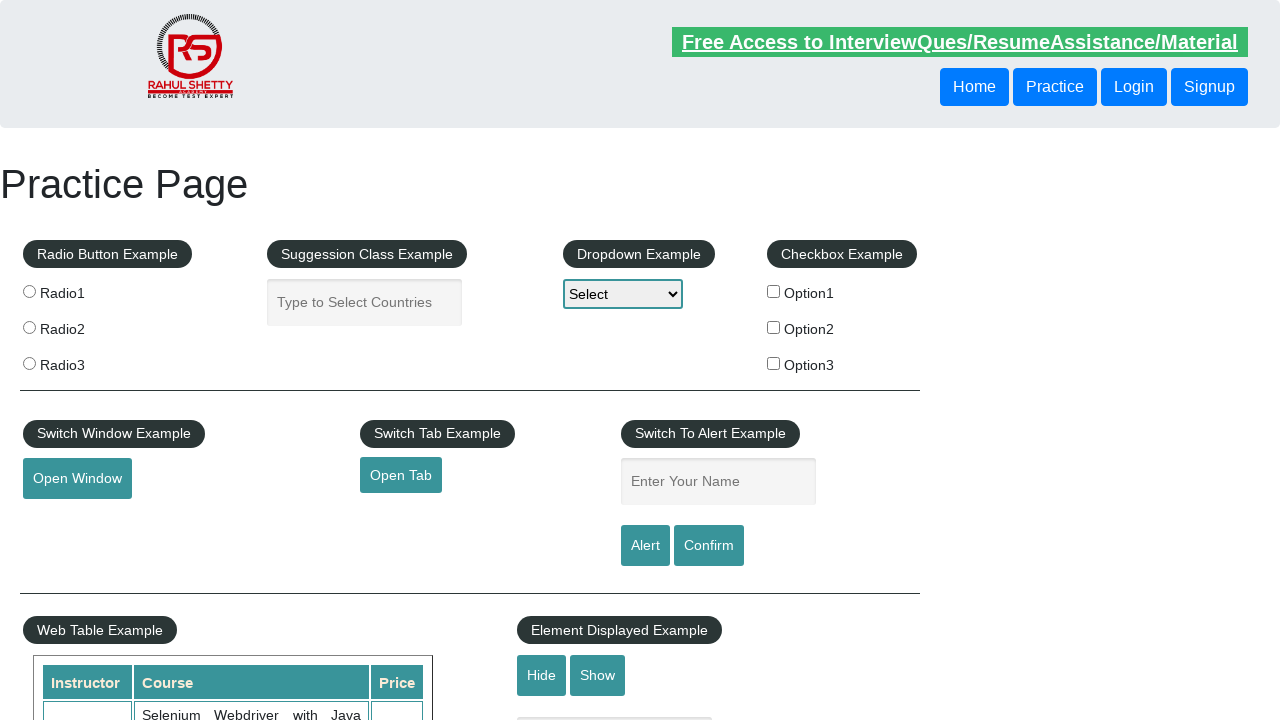

Confirmed displayed-text element is visible initially
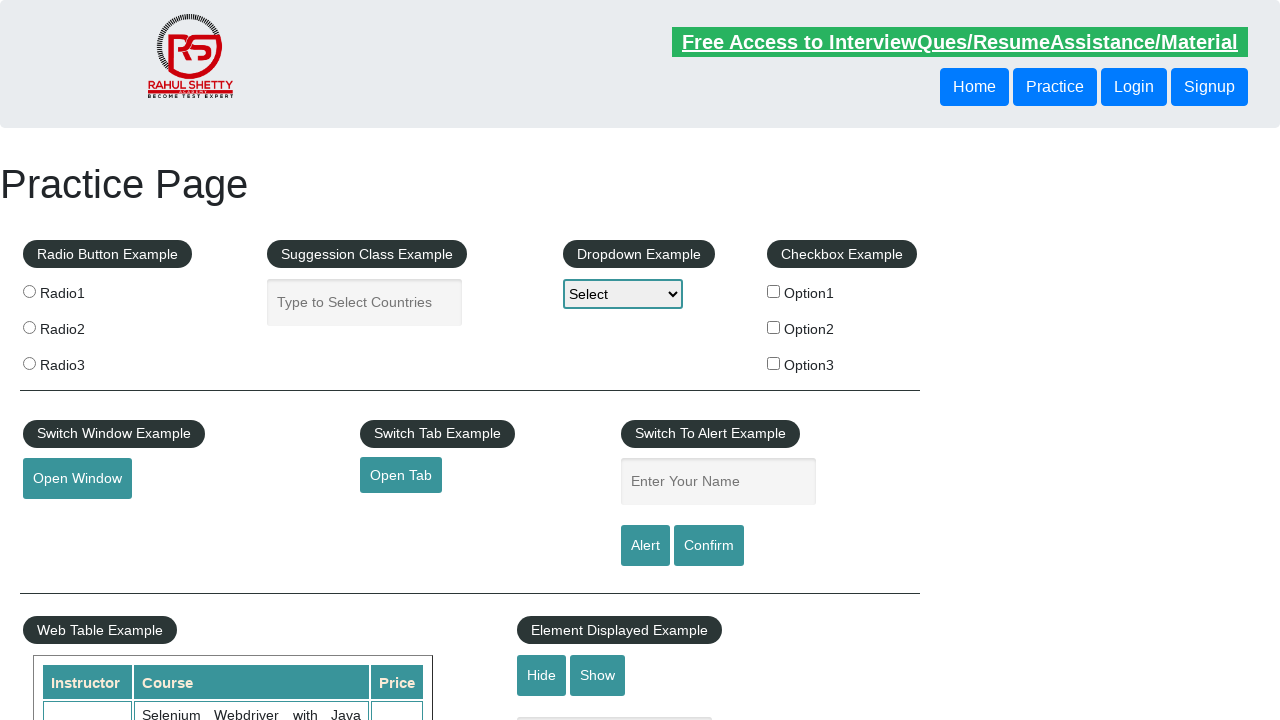

Clicked hide button to hide the element at (542, 675) on #hide-textbox
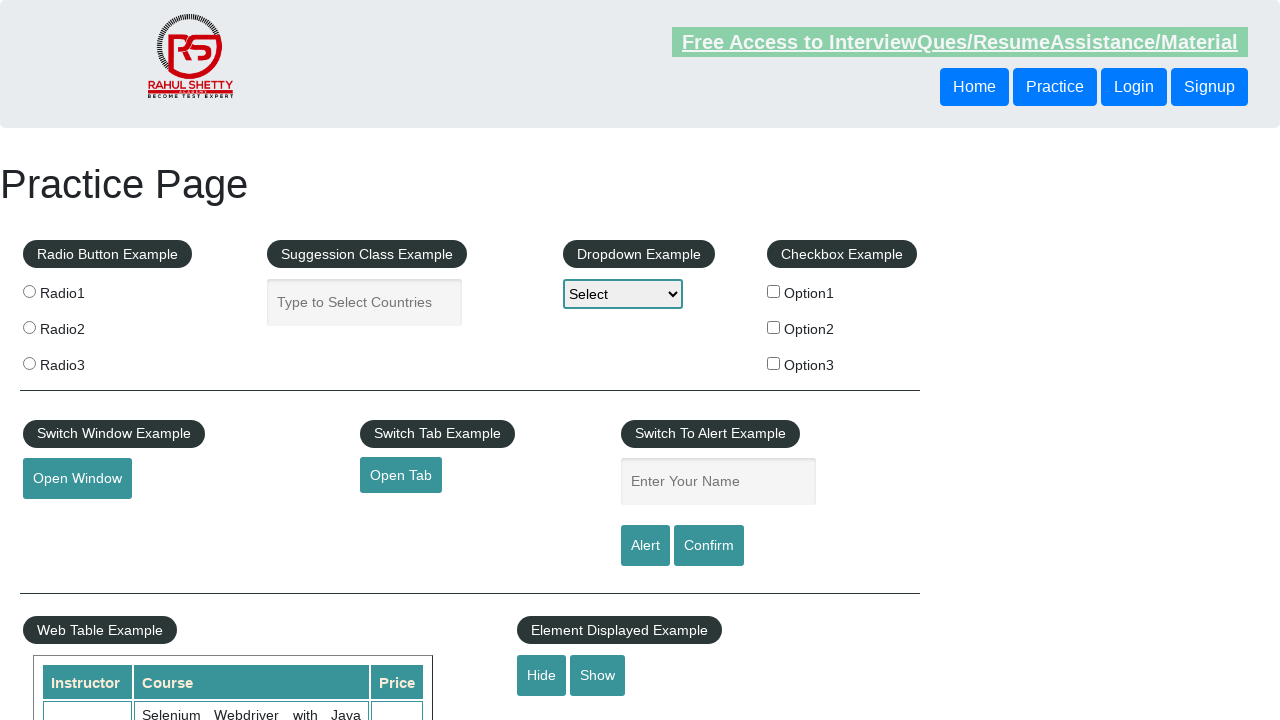

Confirmed displayed-text element is now hidden
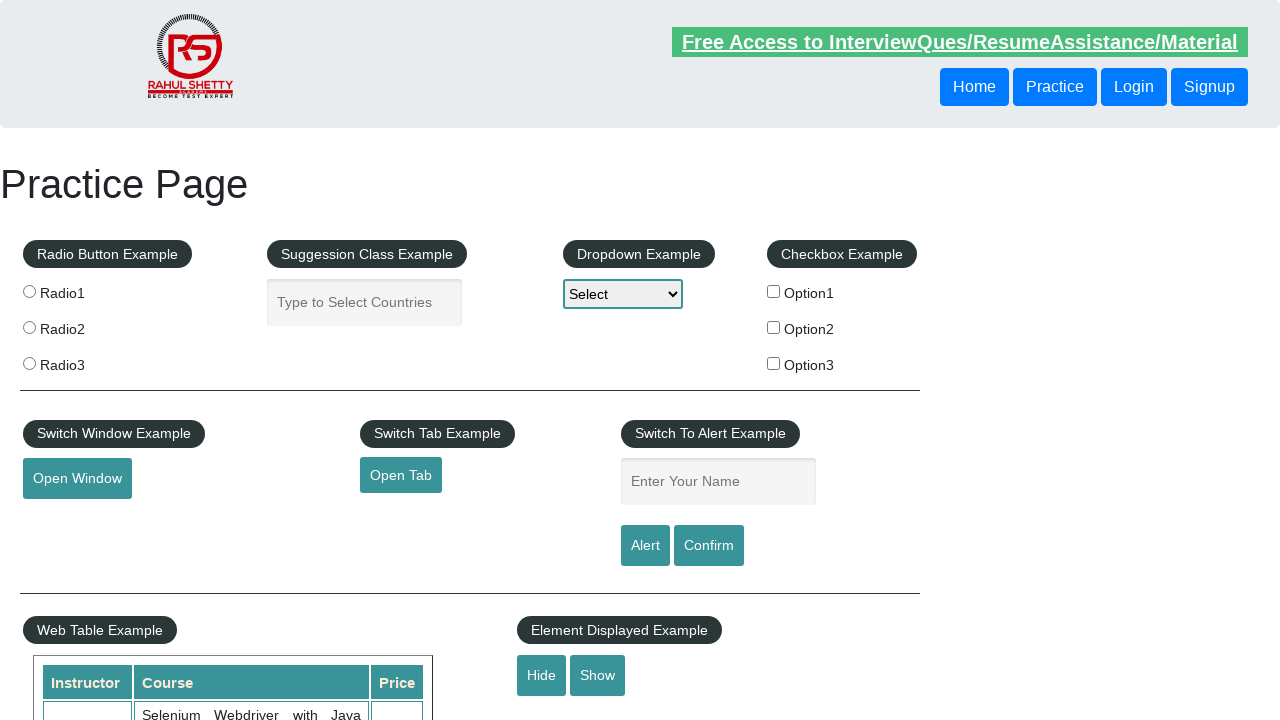

Clicked show button to display the element again at (598, 675) on #show-textbox
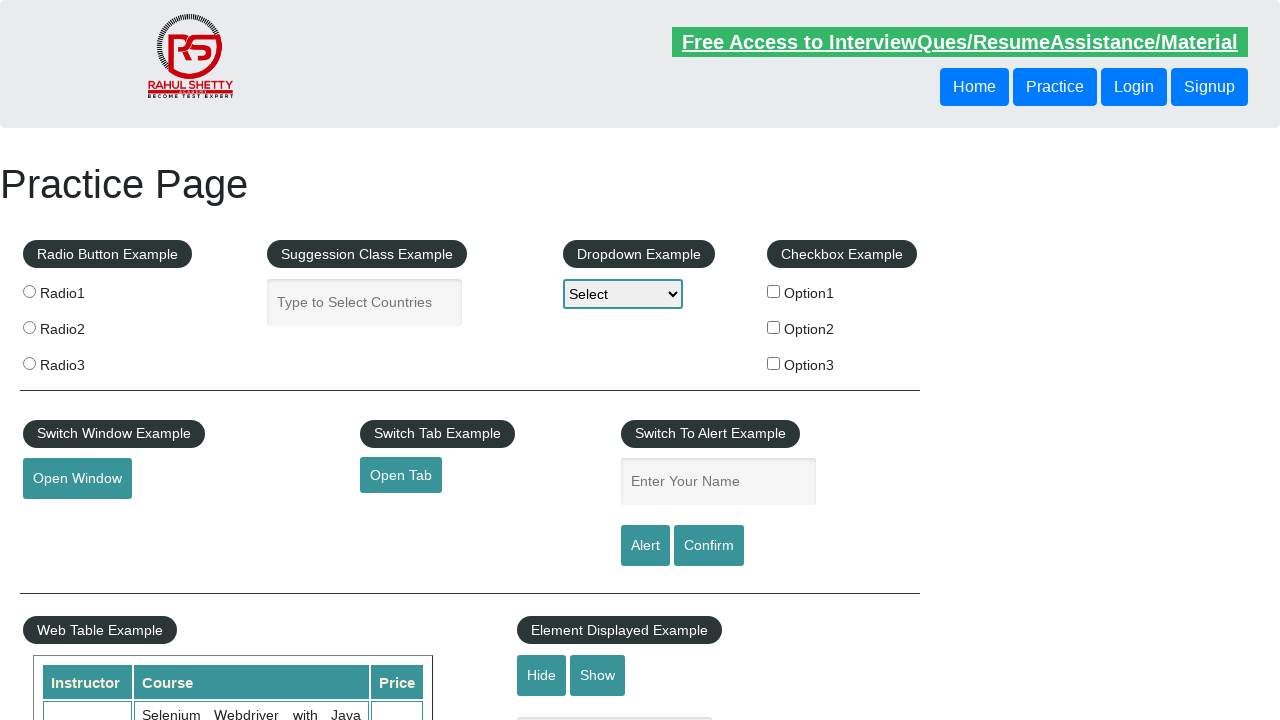

Confirmed displayed-text element is visible again
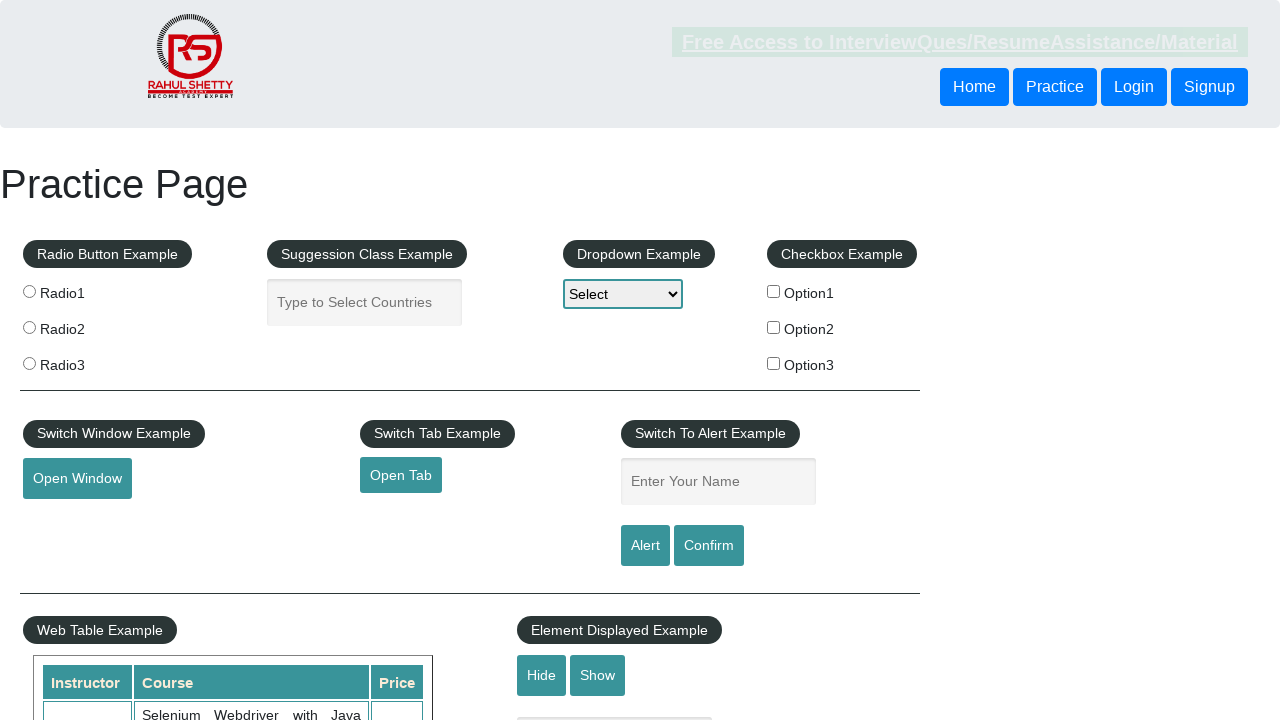

Filled name field with 'TEST_NAME' on #name
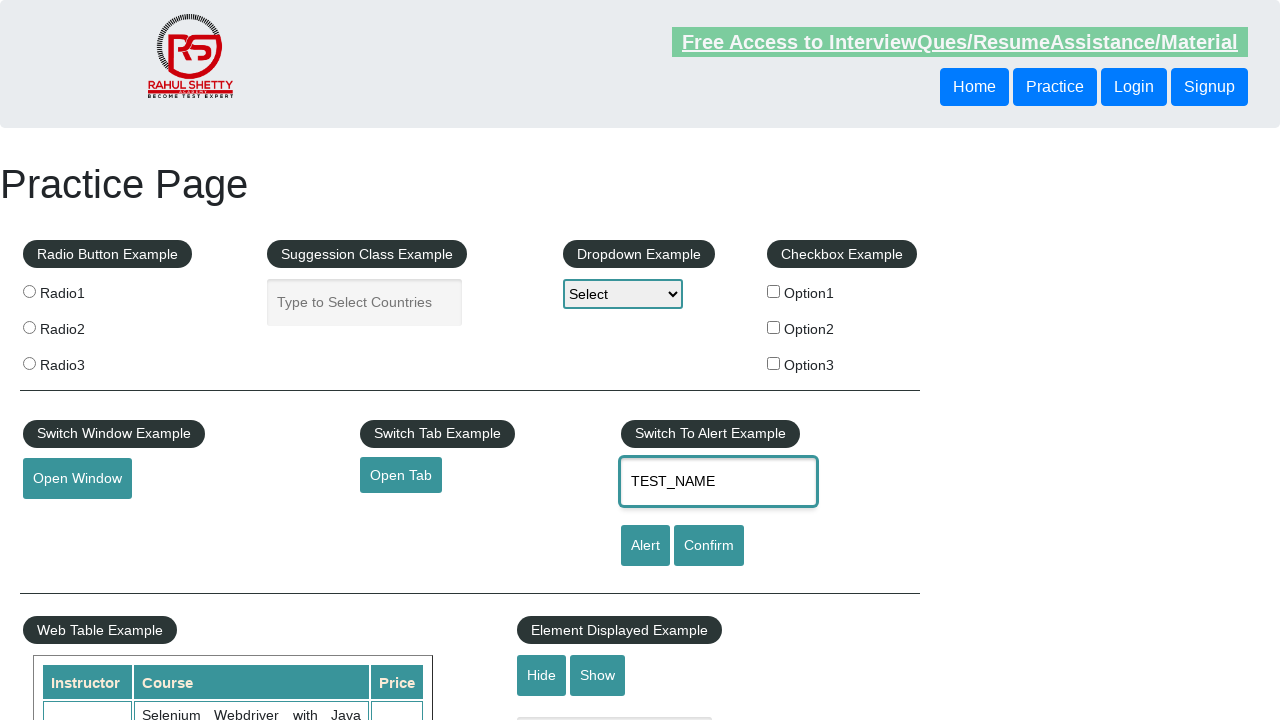

Set up dialog handler to accept confirmation dialogs
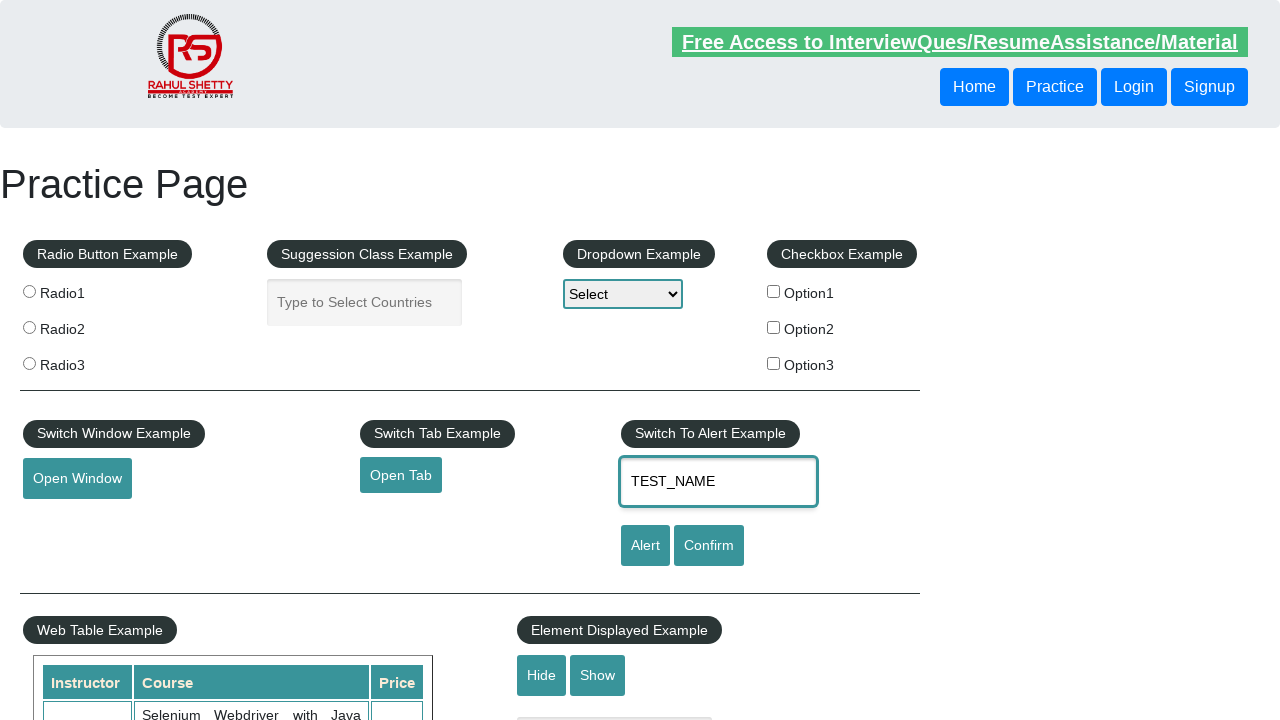

Clicked confirm button and accepted the confirmation dialog at (709, 546) on #confirmbtn
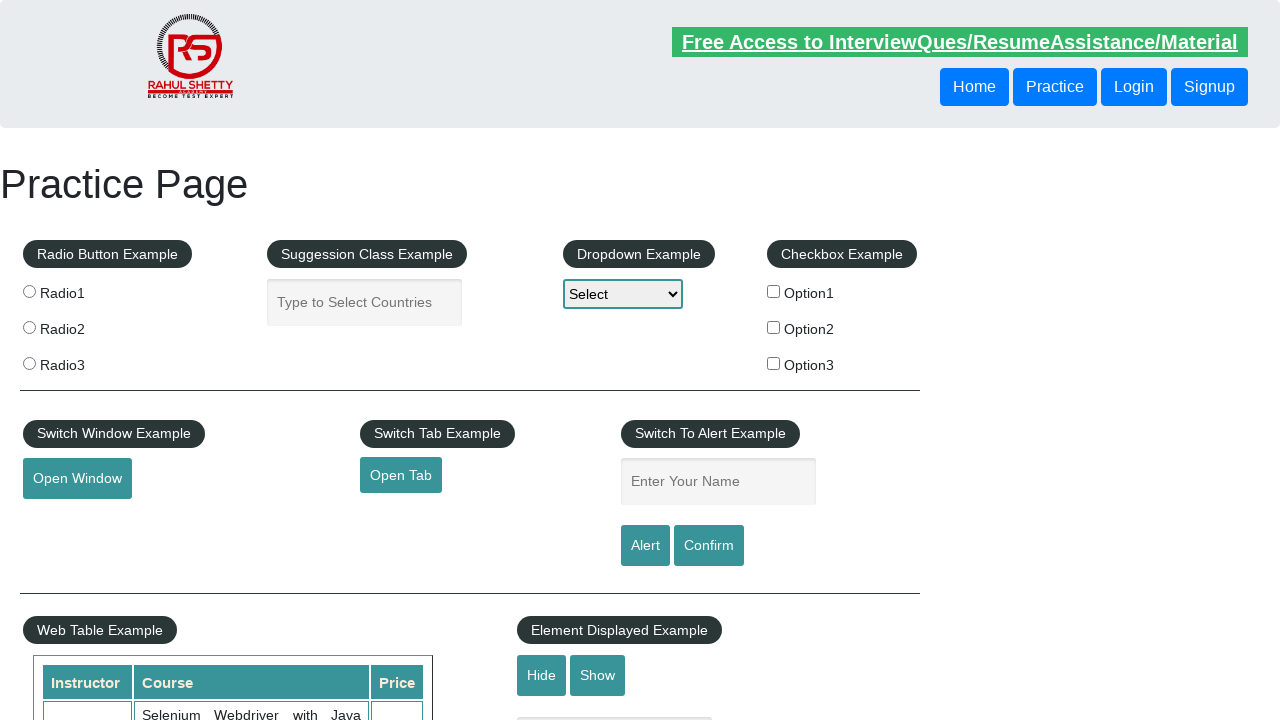

Performed mouse hover action on the mousehover element at (83, 361) on #mousehover
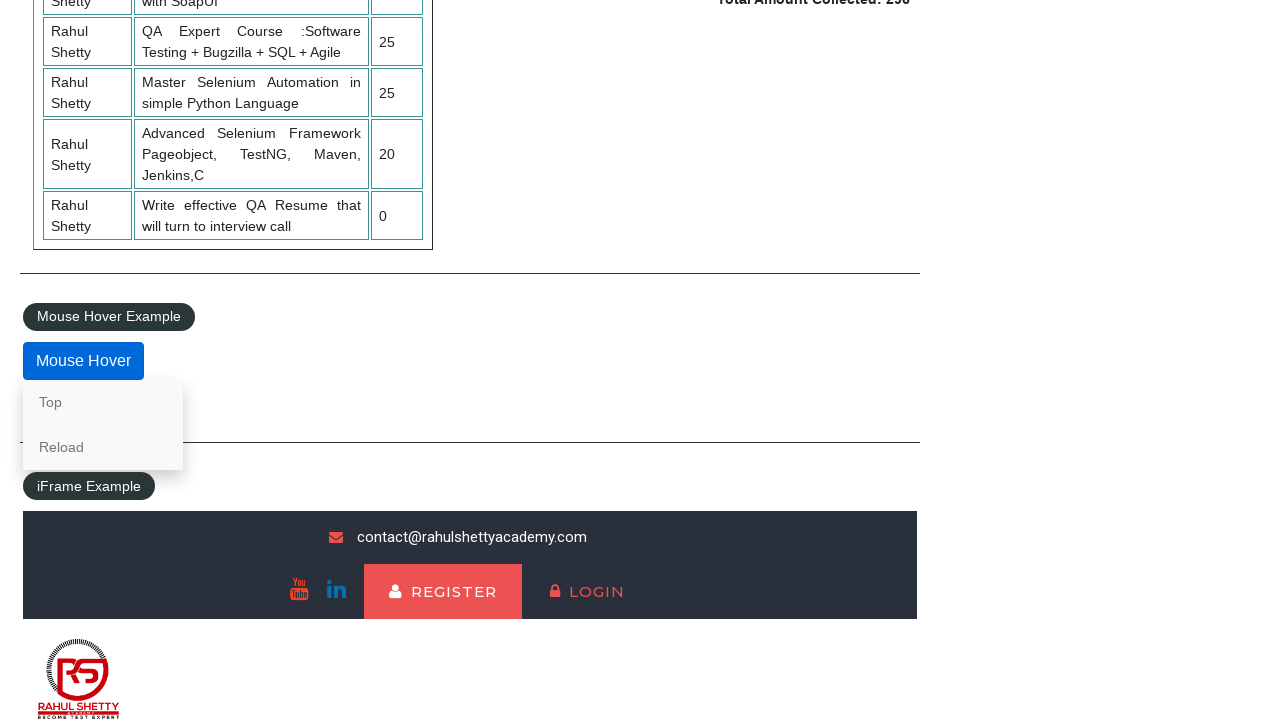

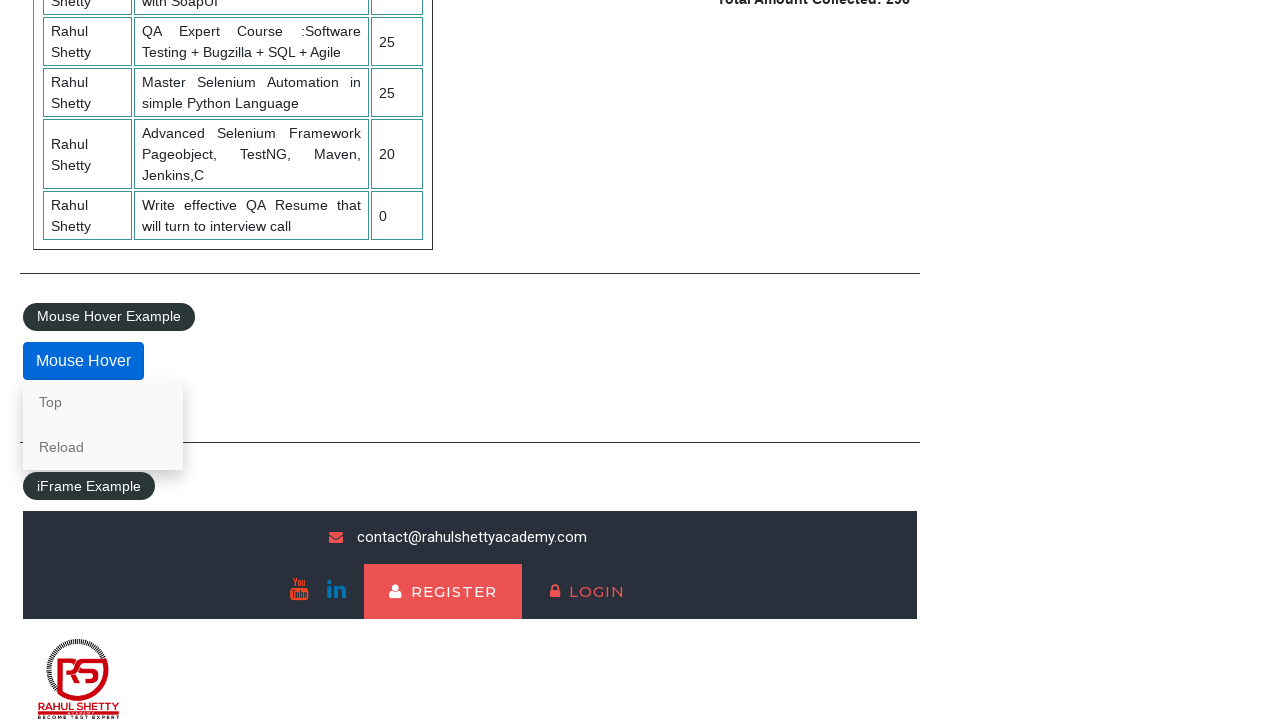